Tests dynamic loading functionality by navigating to Dynamic Loading Example 2, clicking the start button, and waiting for dynamically loaded content to appear with the text "Hello World!"

Starting URL: https://the-internet.herokuapp.com/

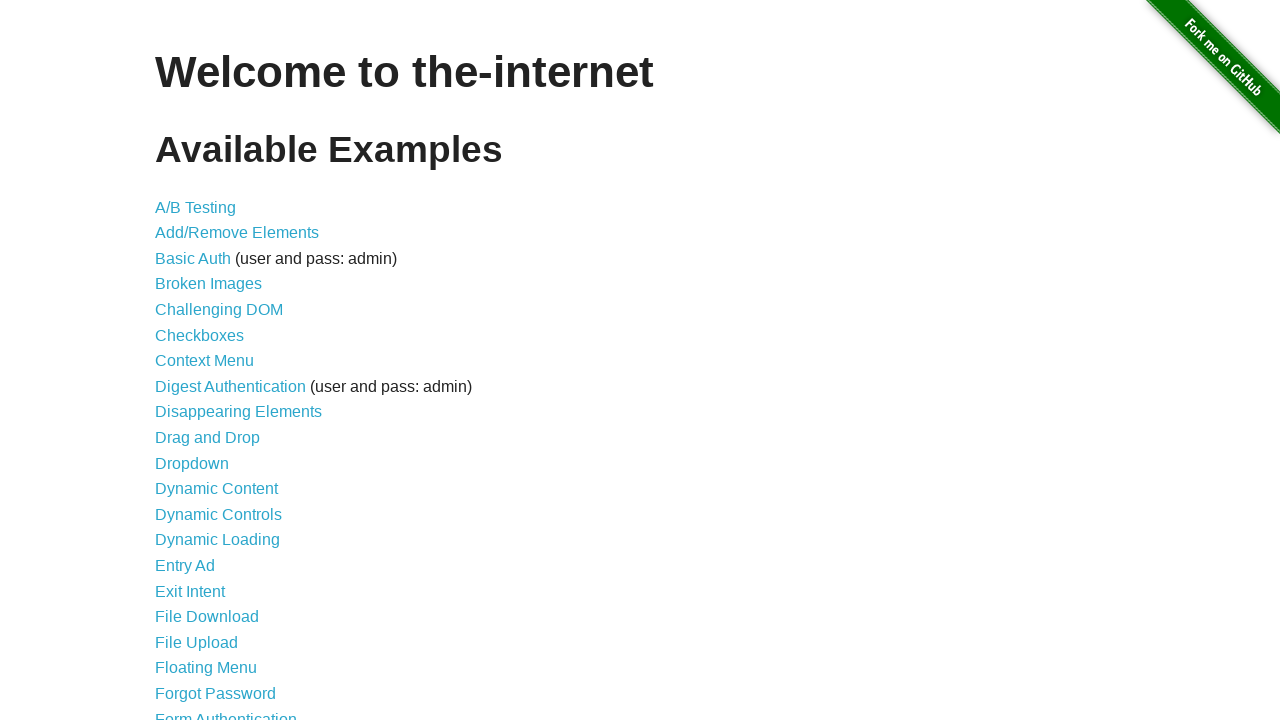

Clicked Dynamic Loading link from main page at (218, 540) on a[href='/dynamic_loading']
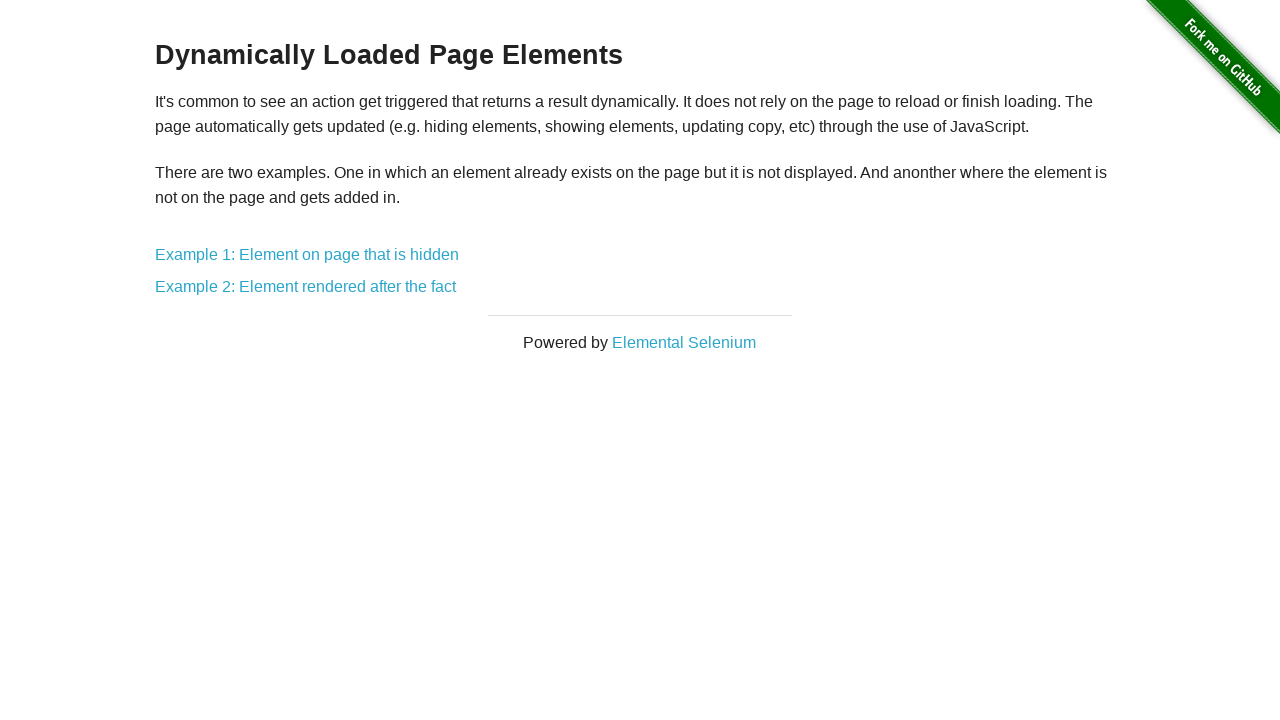

Clicked Example 2 link at (306, 287) on a[href='/dynamic_loading/2']
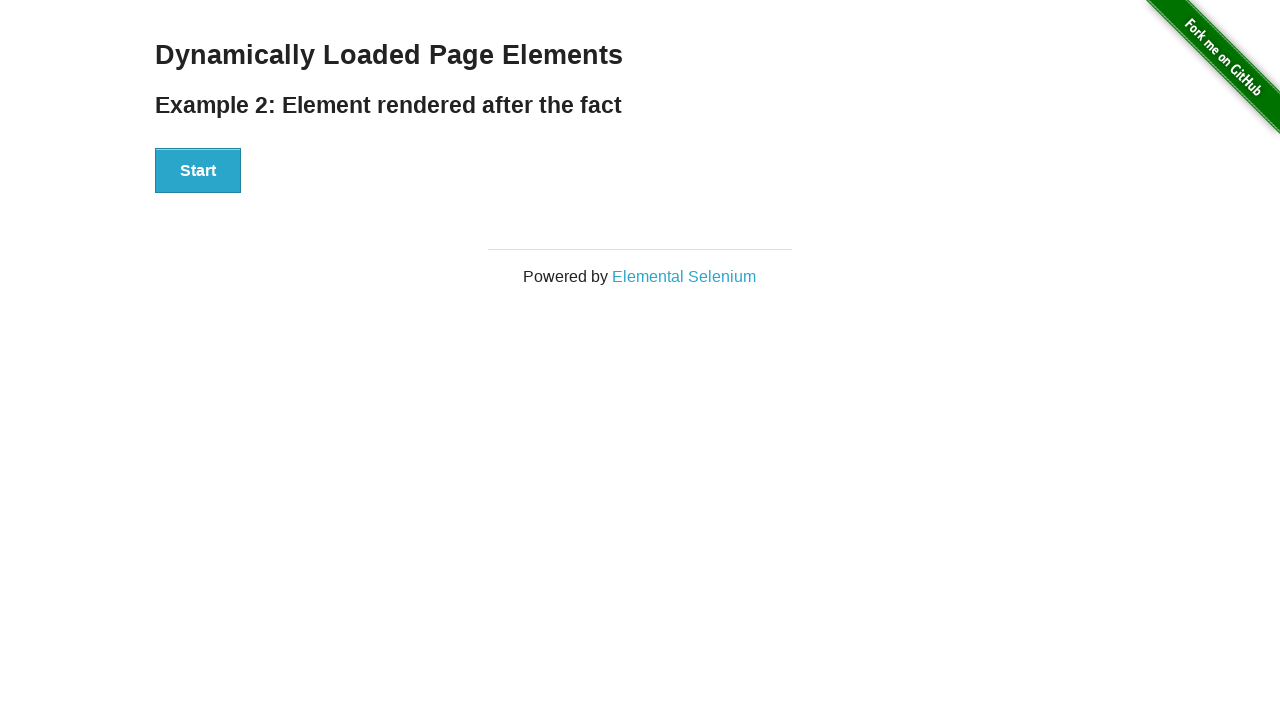

Clicked Start button to begin dynamic loading at (198, 171) on button:has-text('Start')
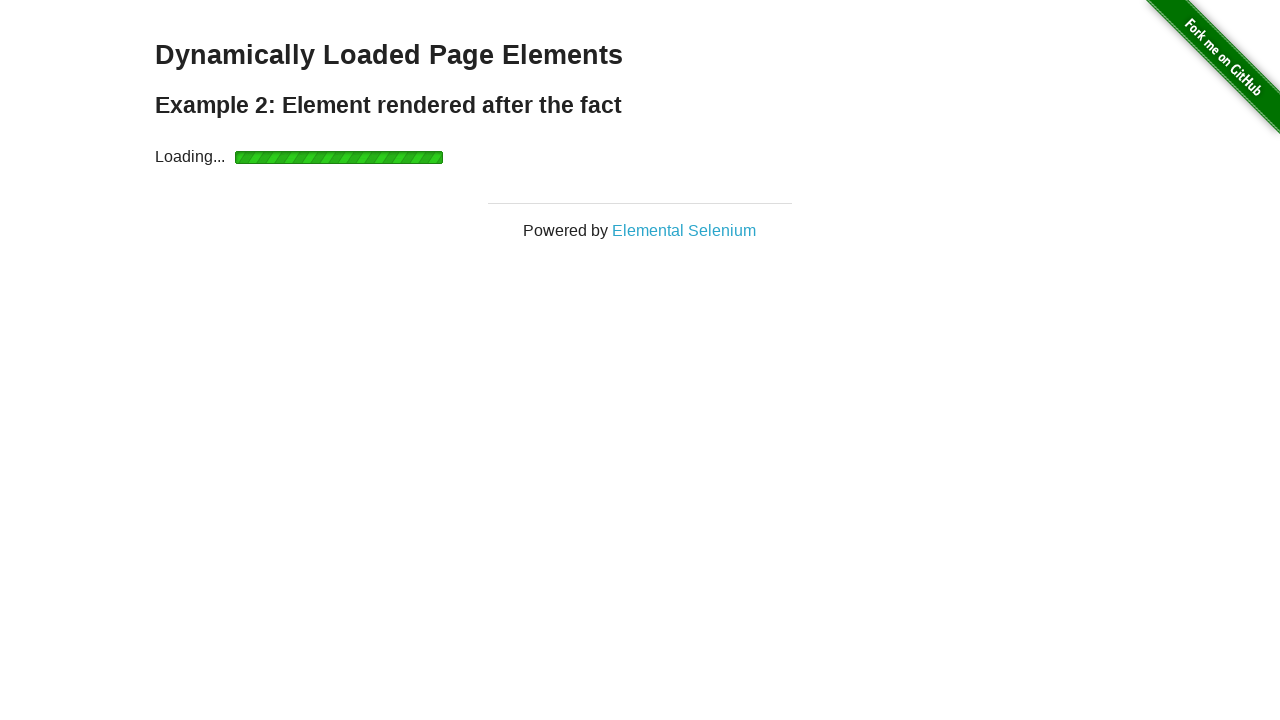

Waited for finish div with dynamically loaded content to appear
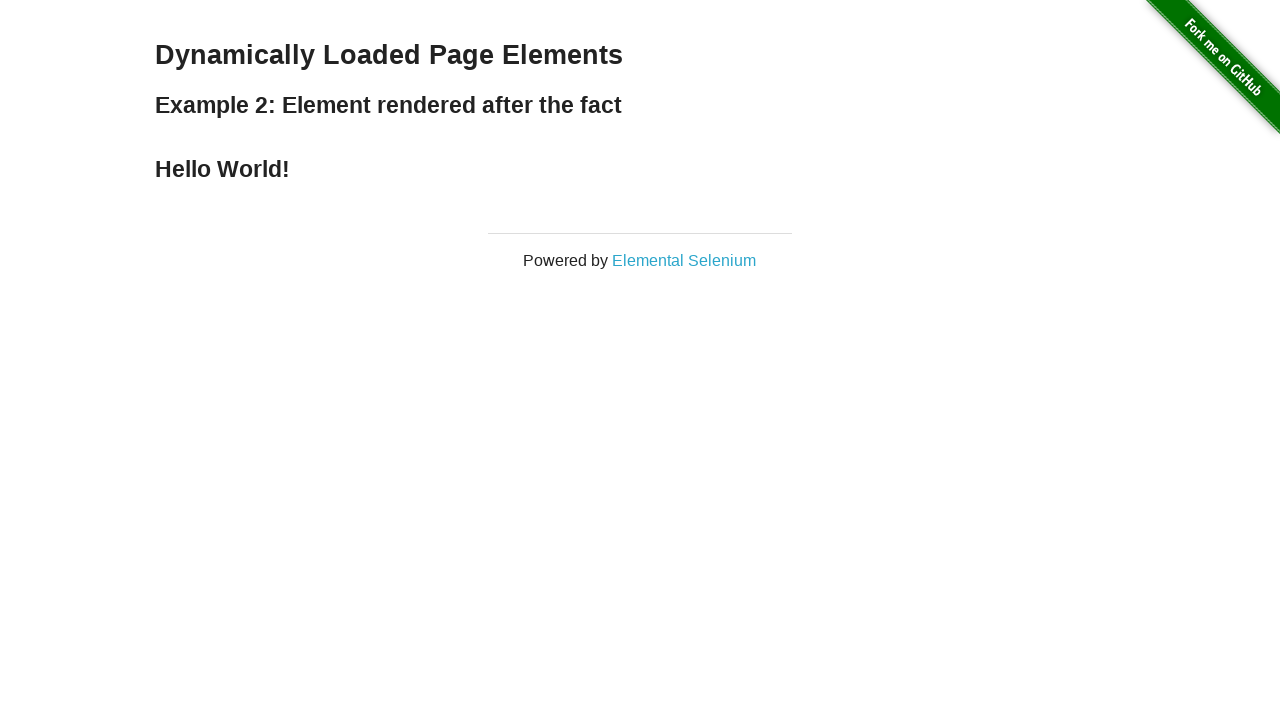

Retrieved text content from finish div
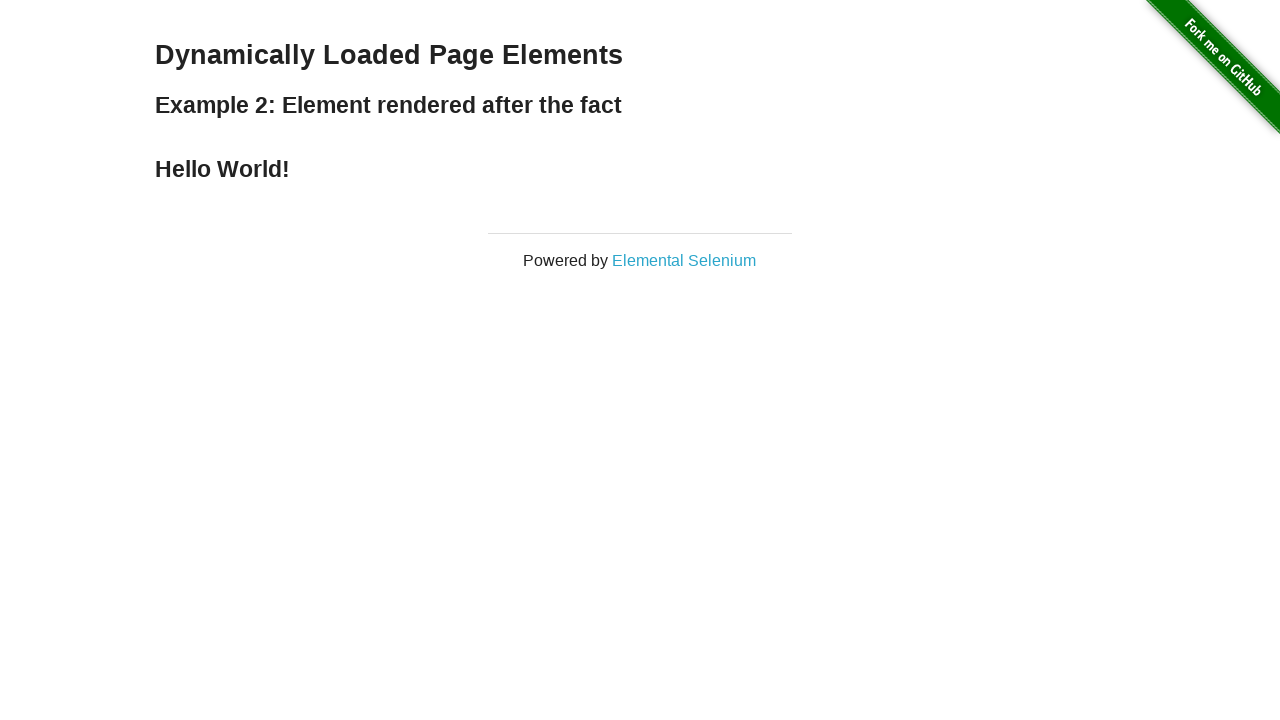

Asserted that 'Hello World!' text is present in finish div
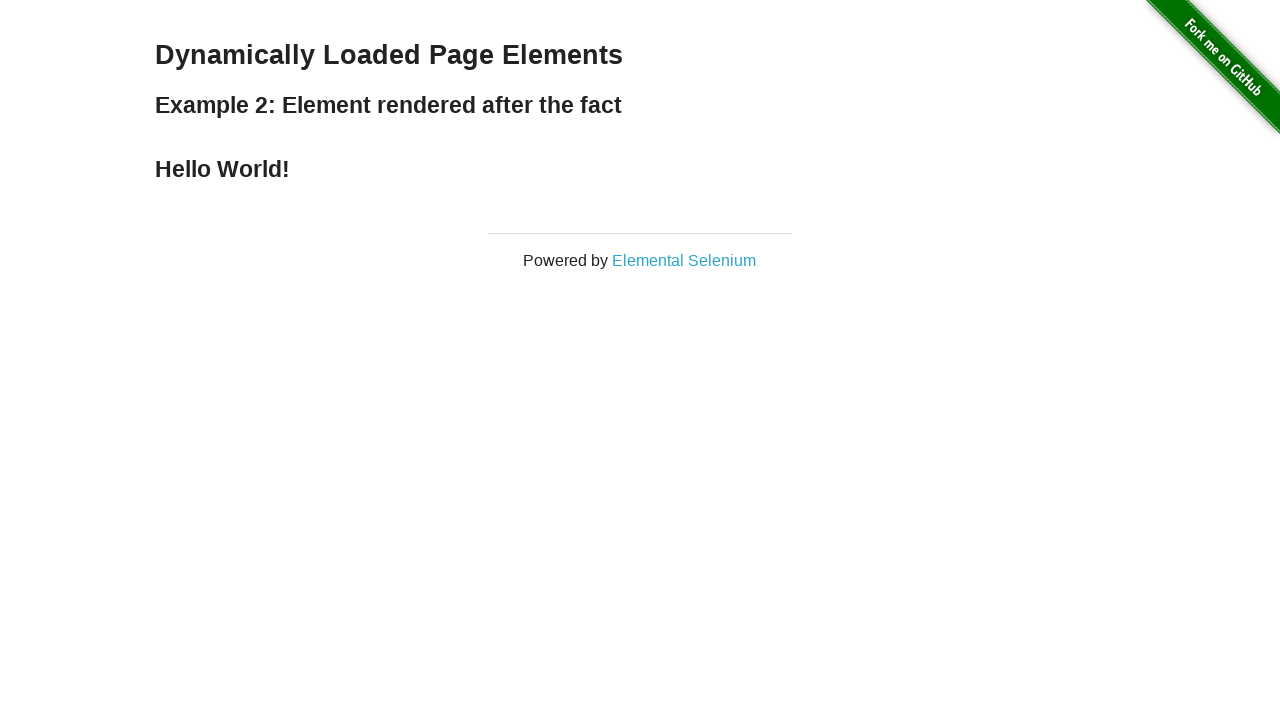

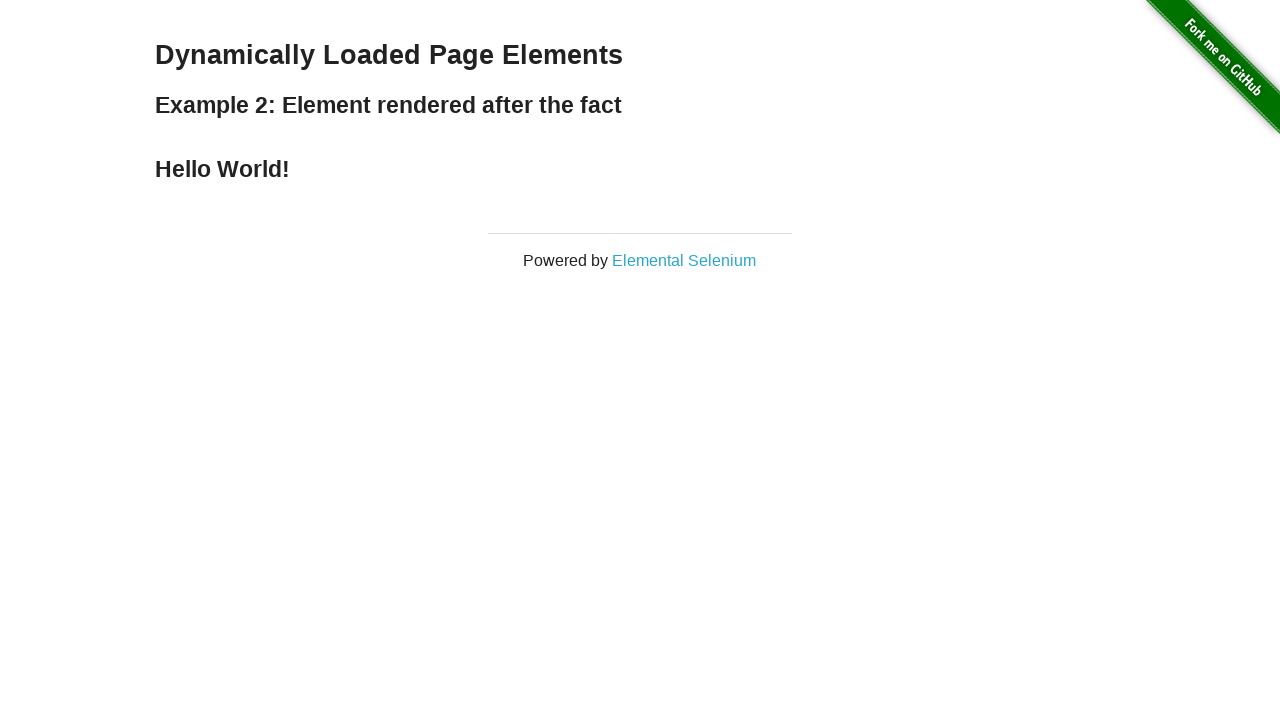